Tests opening a new browser window by clicking the "New Window" button and verifying the new window displays the expected message

Starting URL: https://demoqa.com/browser-windows

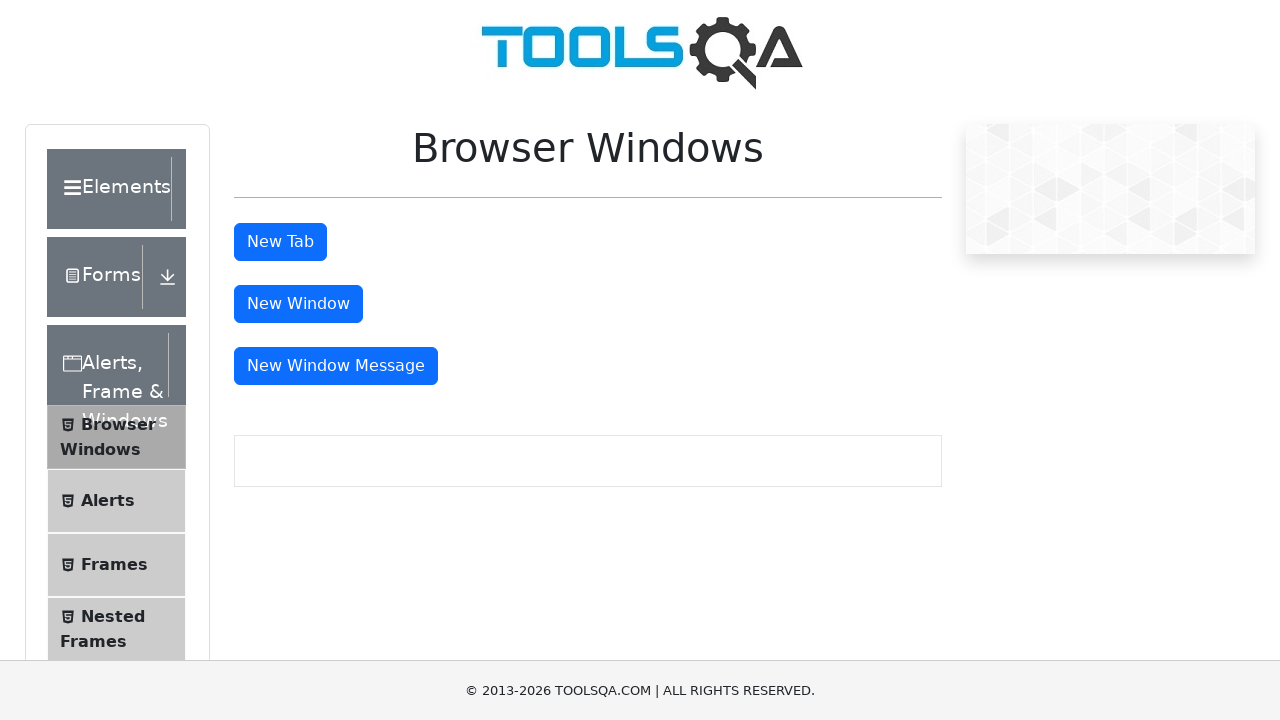

Clicked the 'New Window' button at (298, 304) on #windowButton
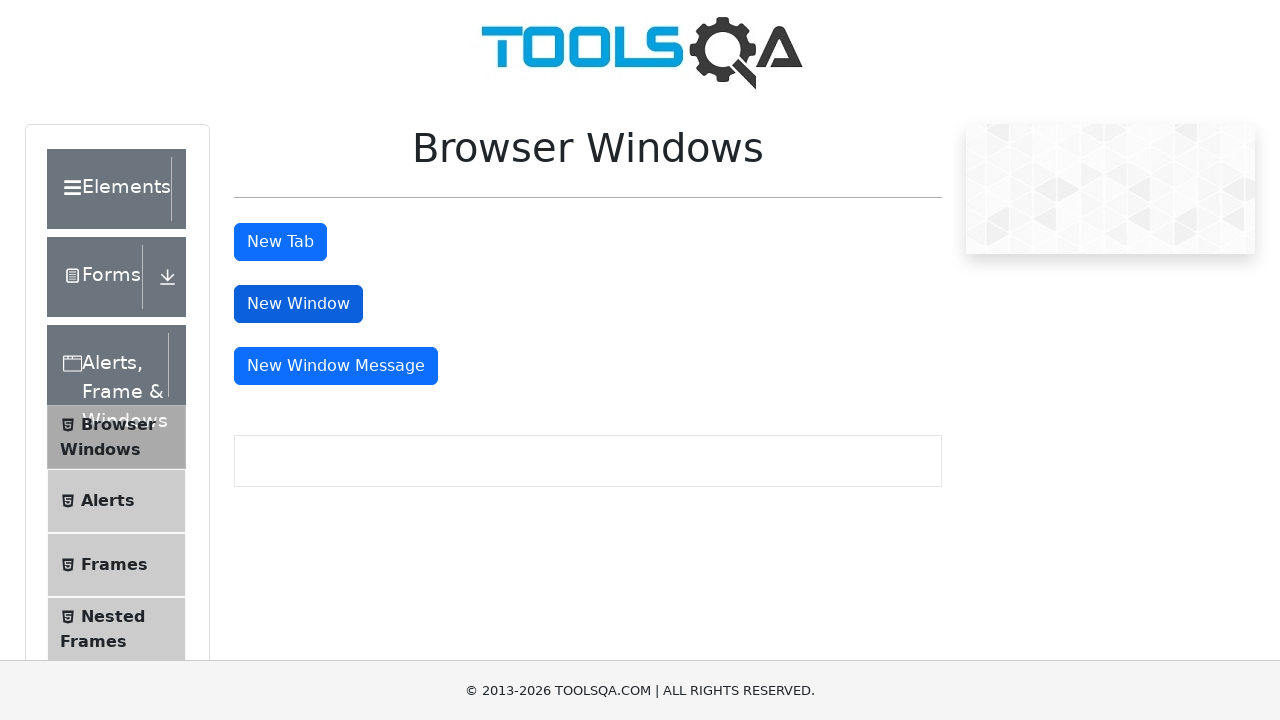

New browser window opened and captured
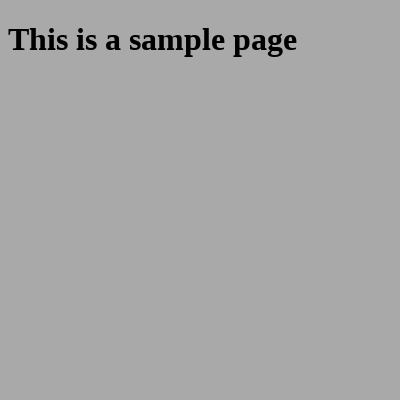

New page load state completed
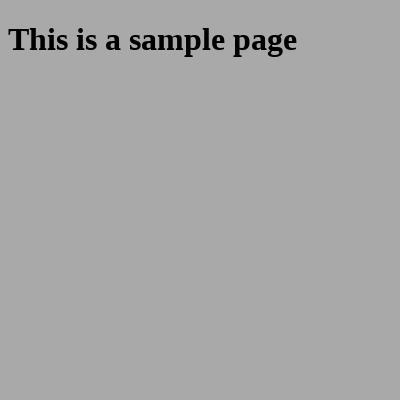

Retrieved body text from new page
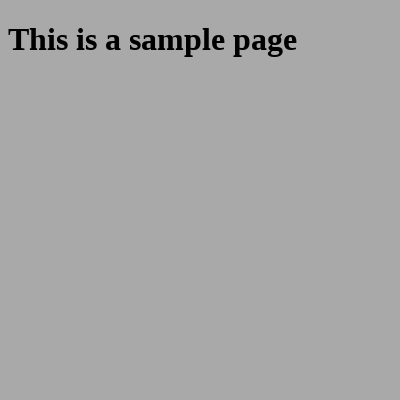

Verified new page contains expected message 'This is a sample page'
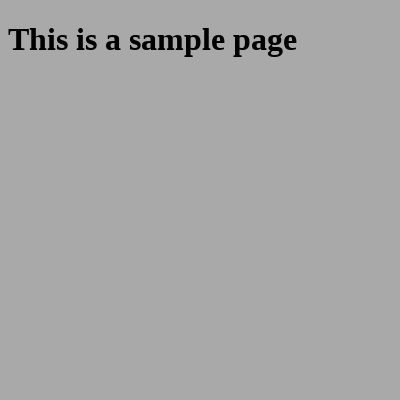

Closed new browser window
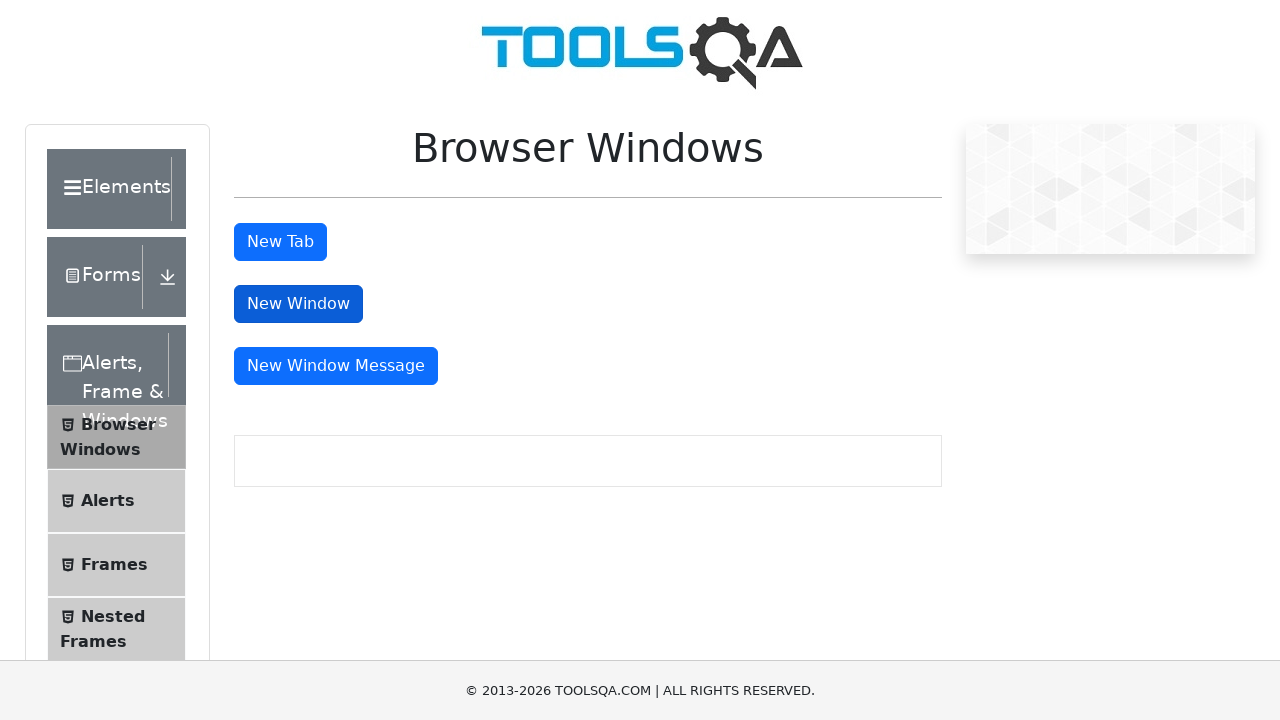

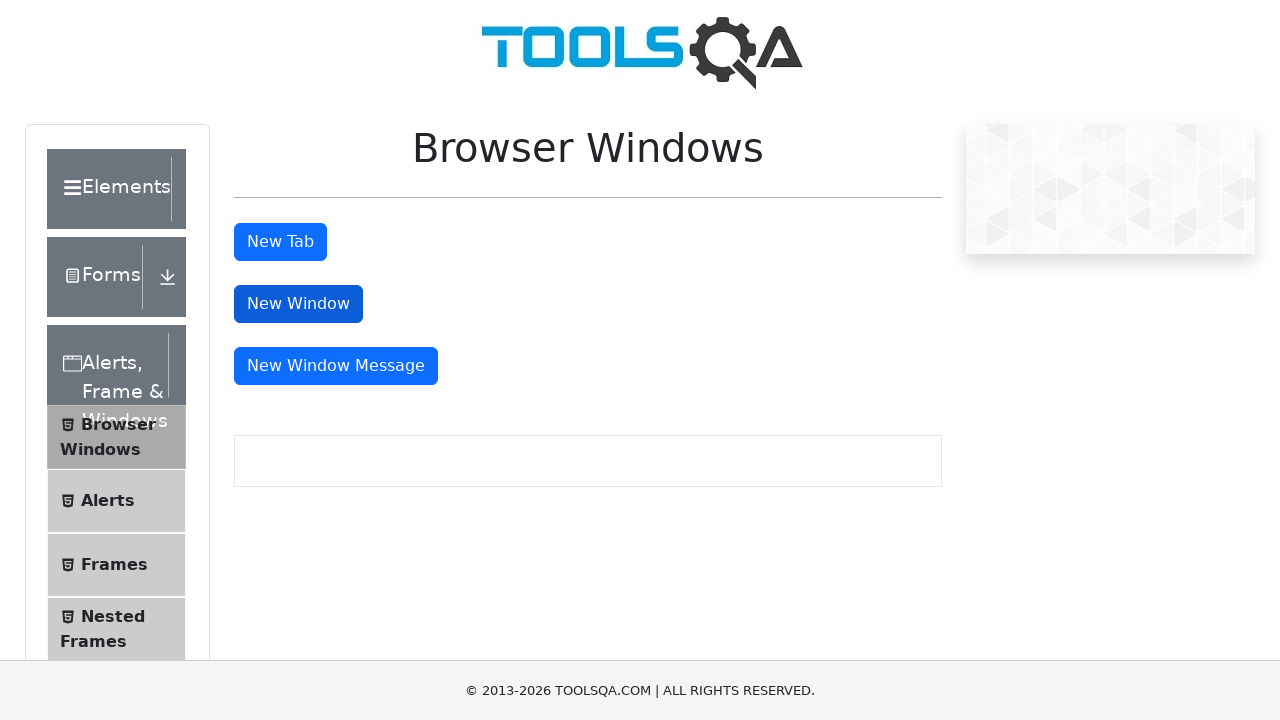